Tests the geocoding functionality on coordenadas-gps.com by entering an address, clicking the geocode button, and verifying that latitude and longitude values are populated.

Starting URL: https://www.coordenadas-gps.com

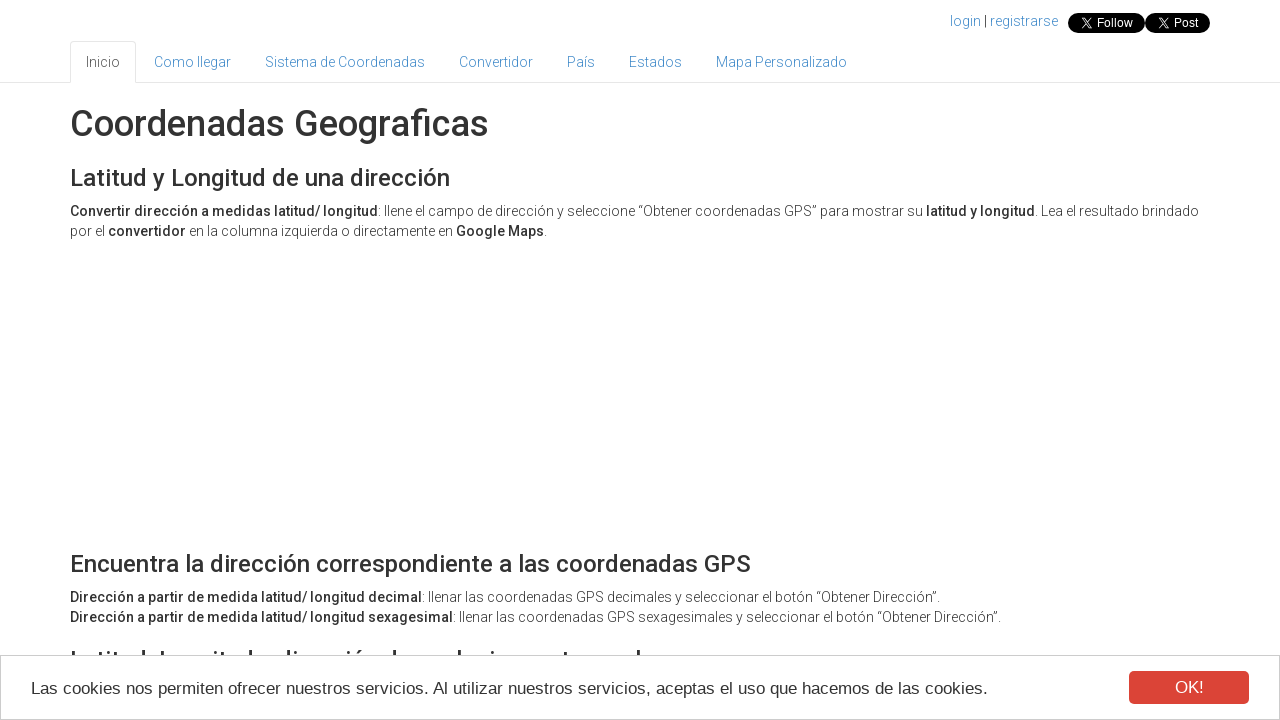

Cleared the address input field on #address
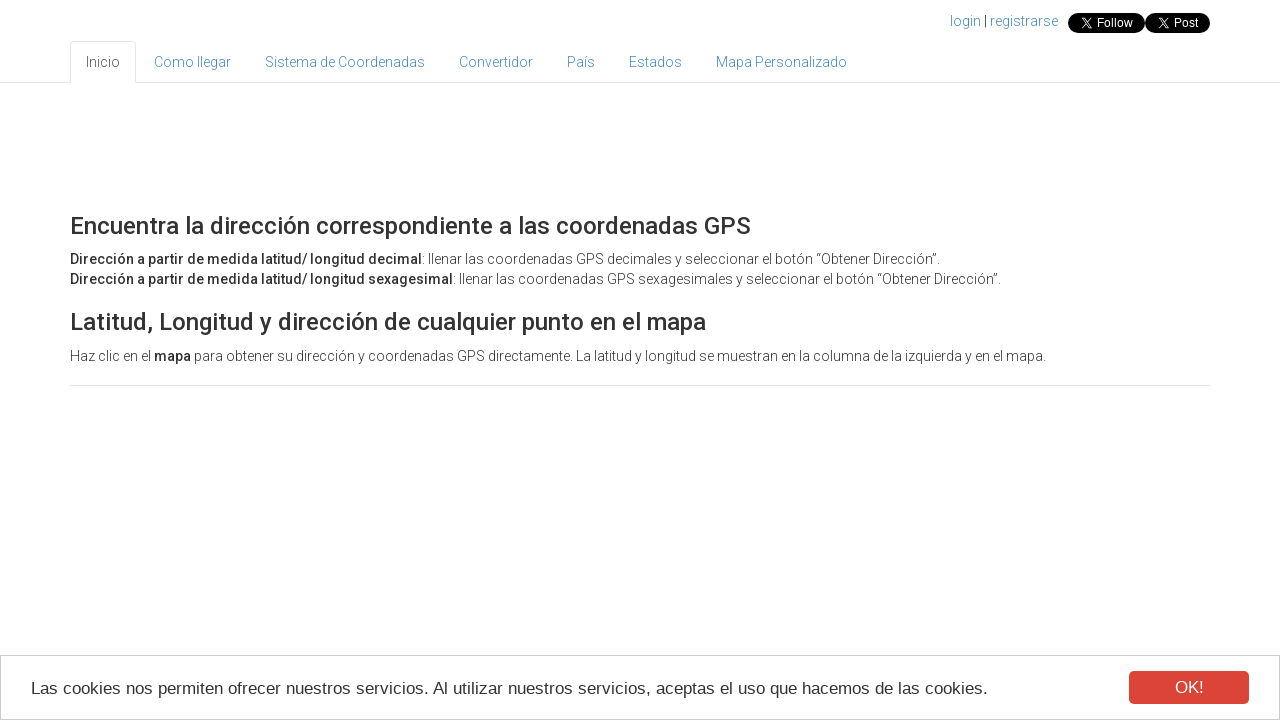

Filled address input with 'Calle Mayor 15, Madrid' on #address
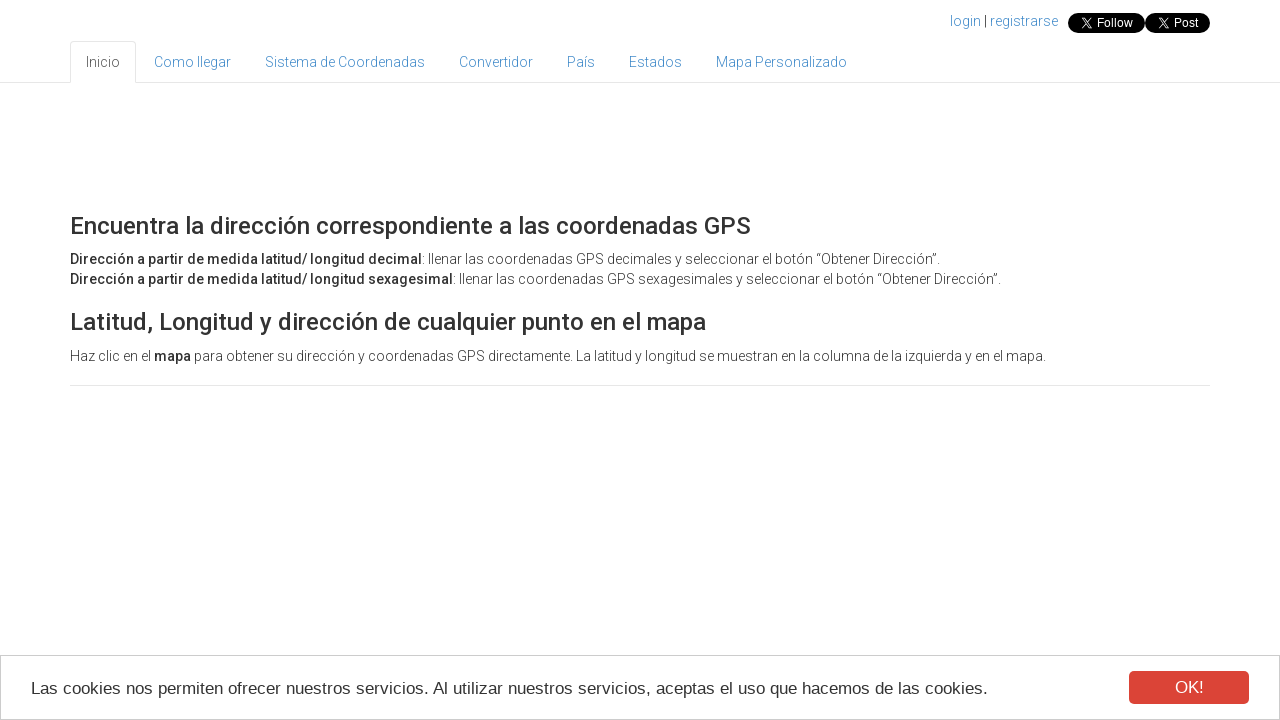

Clicked the geocode button to initiate address lookup at (266, 361) on button.btn.btn-primary[onclick='codeAddress()']
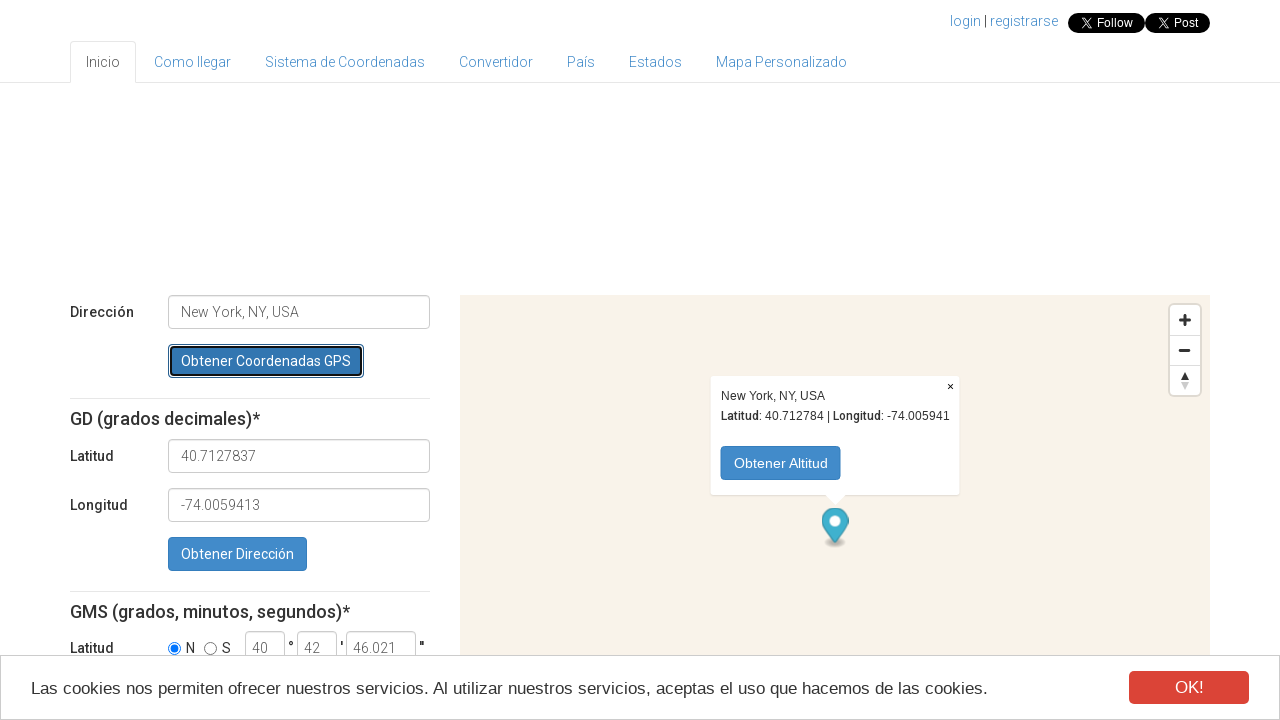

Waited 1500ms for geocoding results to process
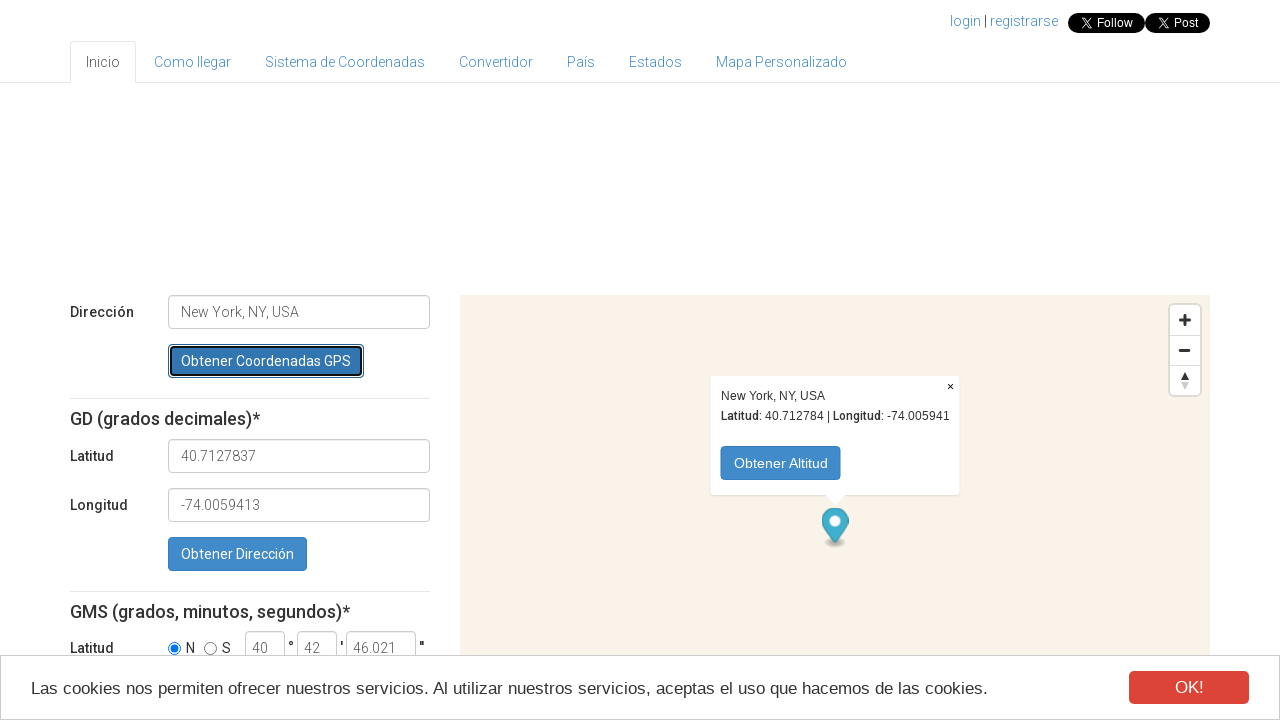

Set up dialog handler to accept any alerts
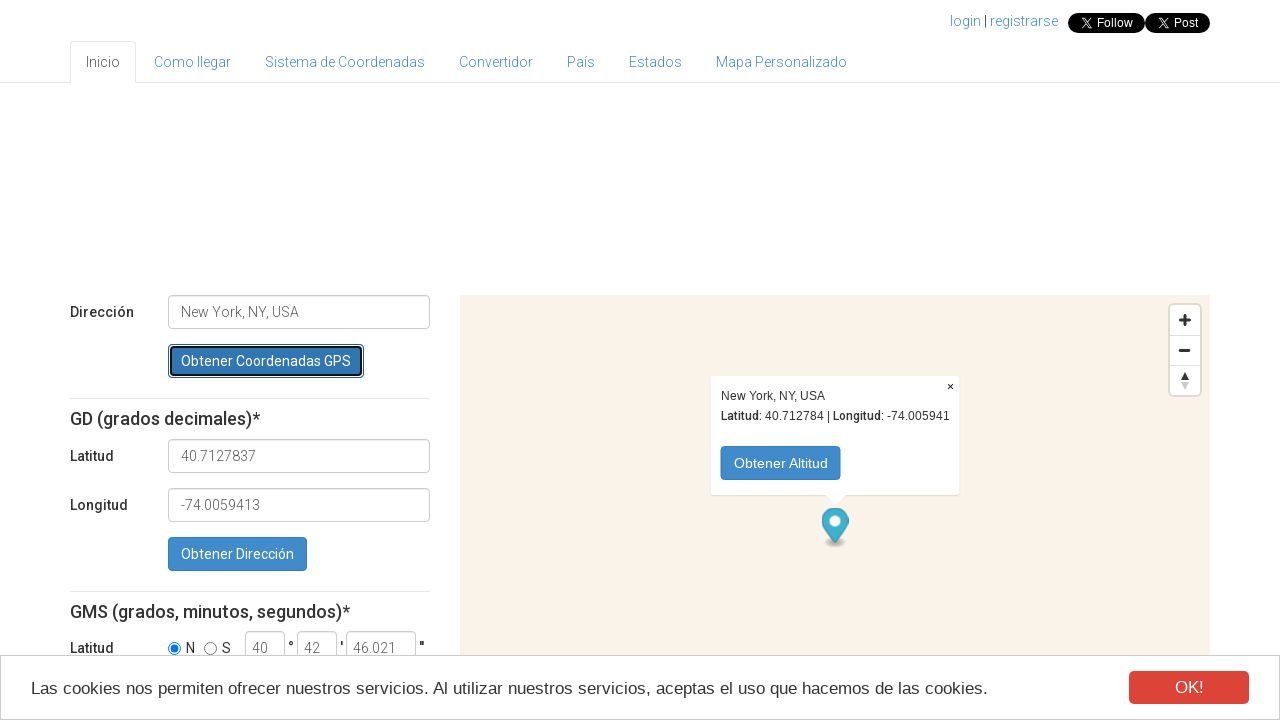

Verified latitude field is present on page
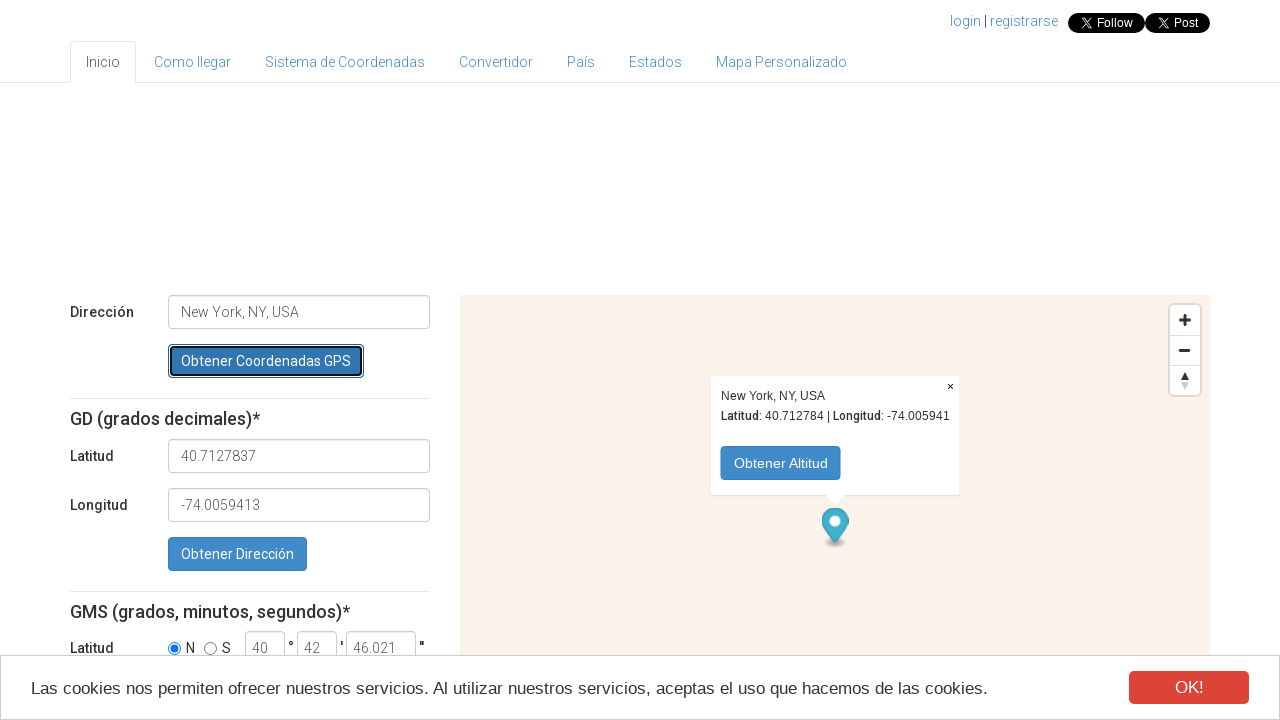

Verified longitude field is present on page
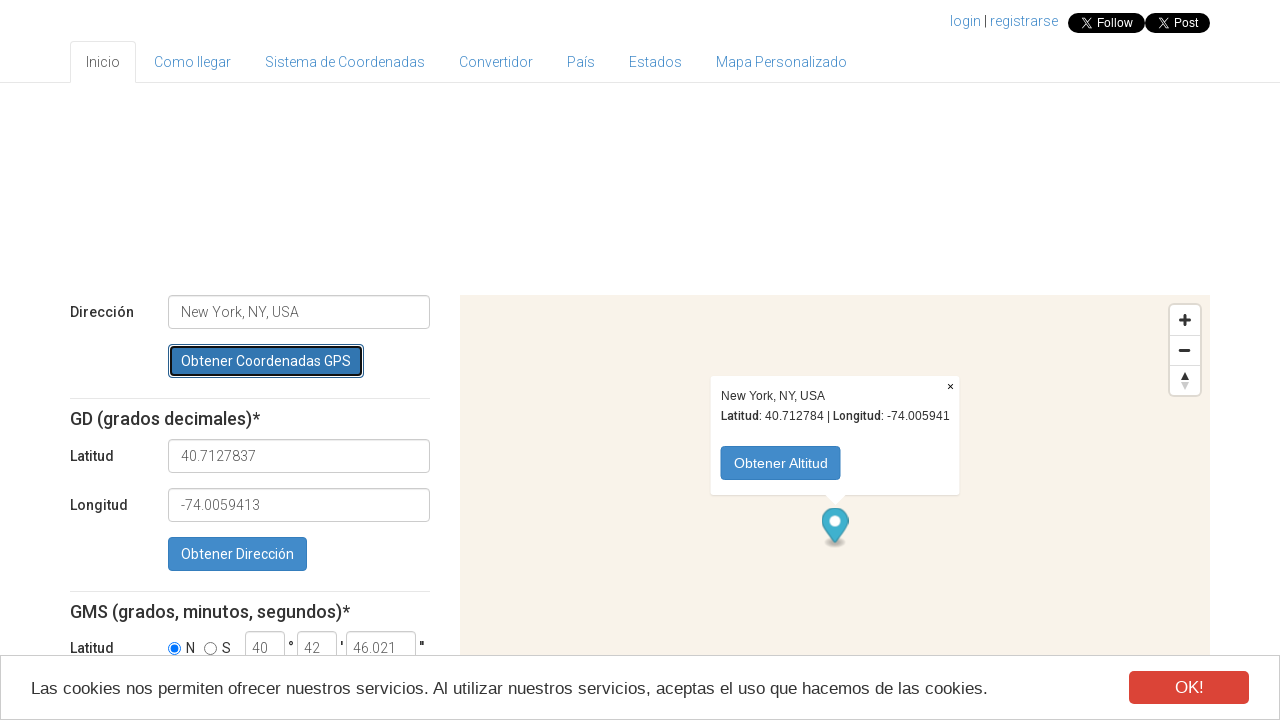

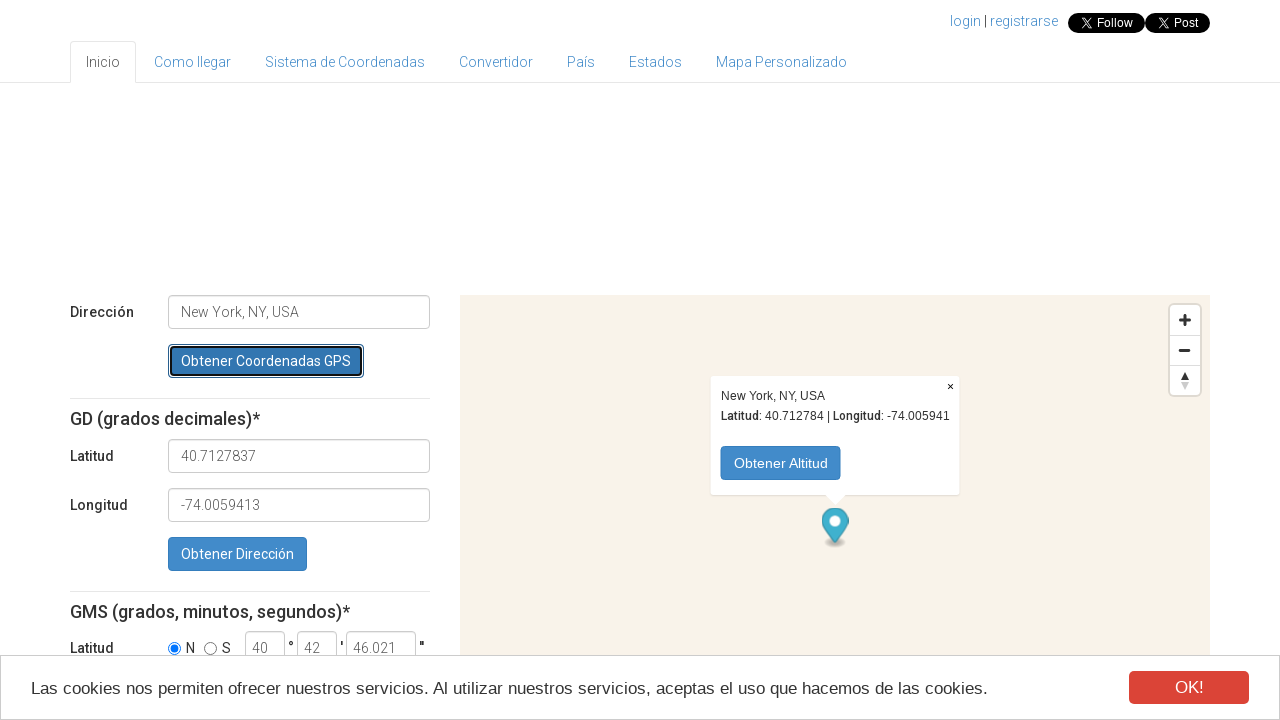